Tests the date picker functionality on SpiceJet website by opening the departure date dropdown and selecting a specific date (28th February)

Starting URL: https://www.spicejet.com/

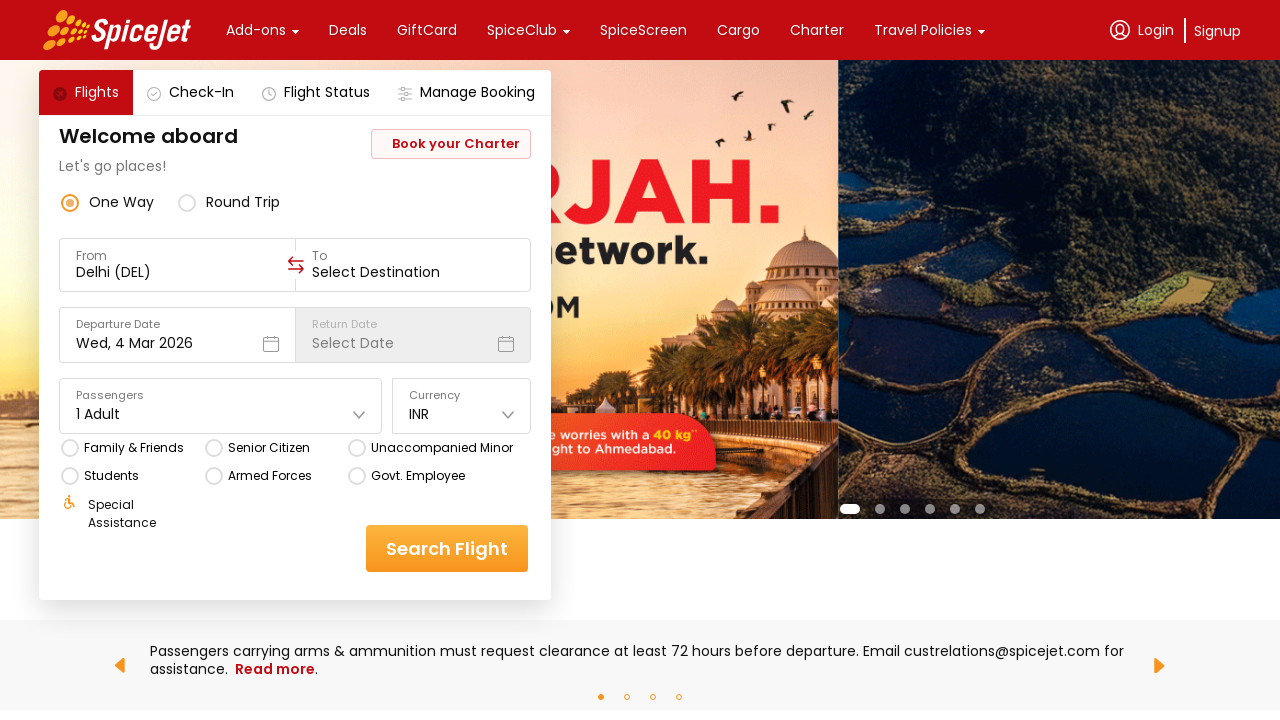

Clicked on departure date dropdown to open calendar at (177, 335) on div[data-testid='departure-date-dropdown-label-test-id']
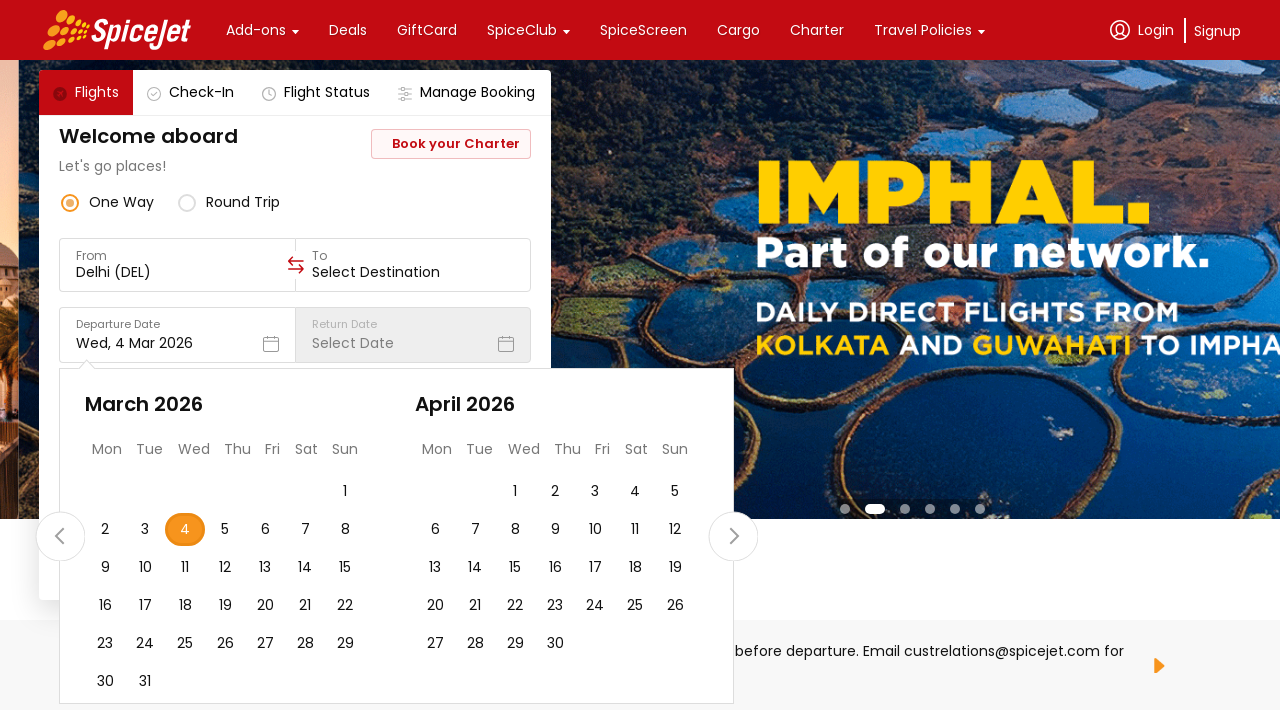

Calendar became visible
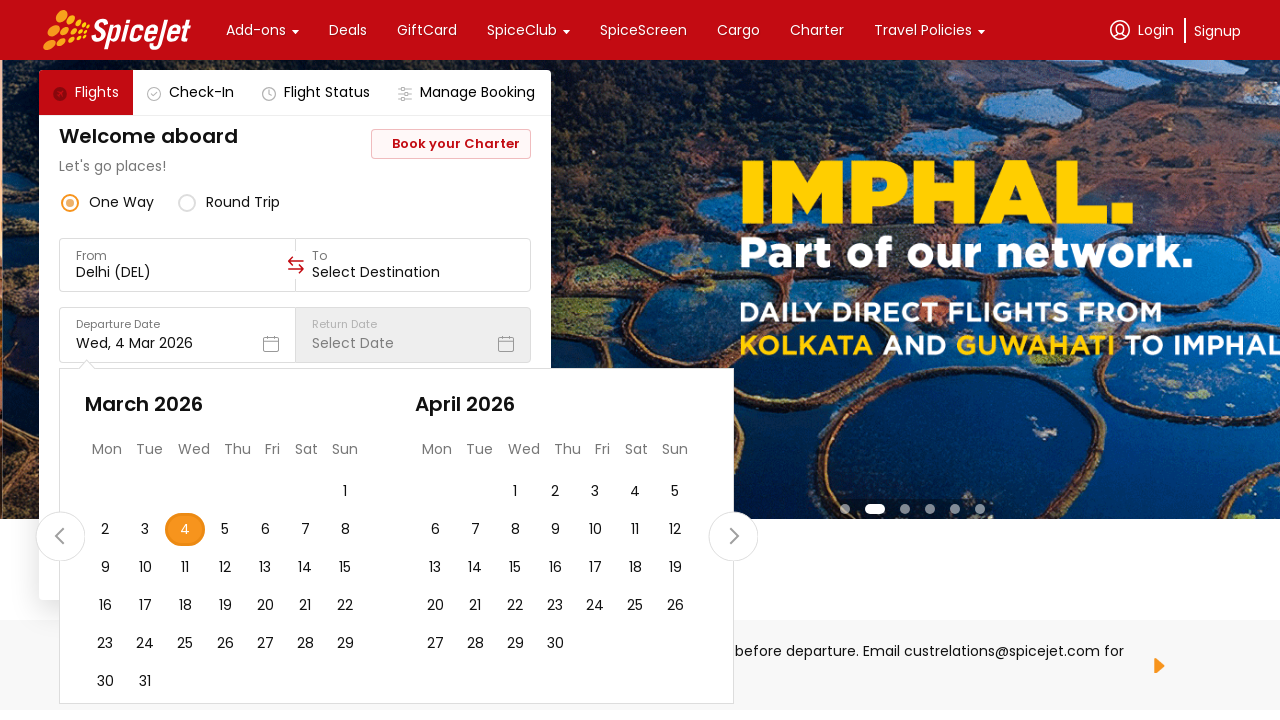

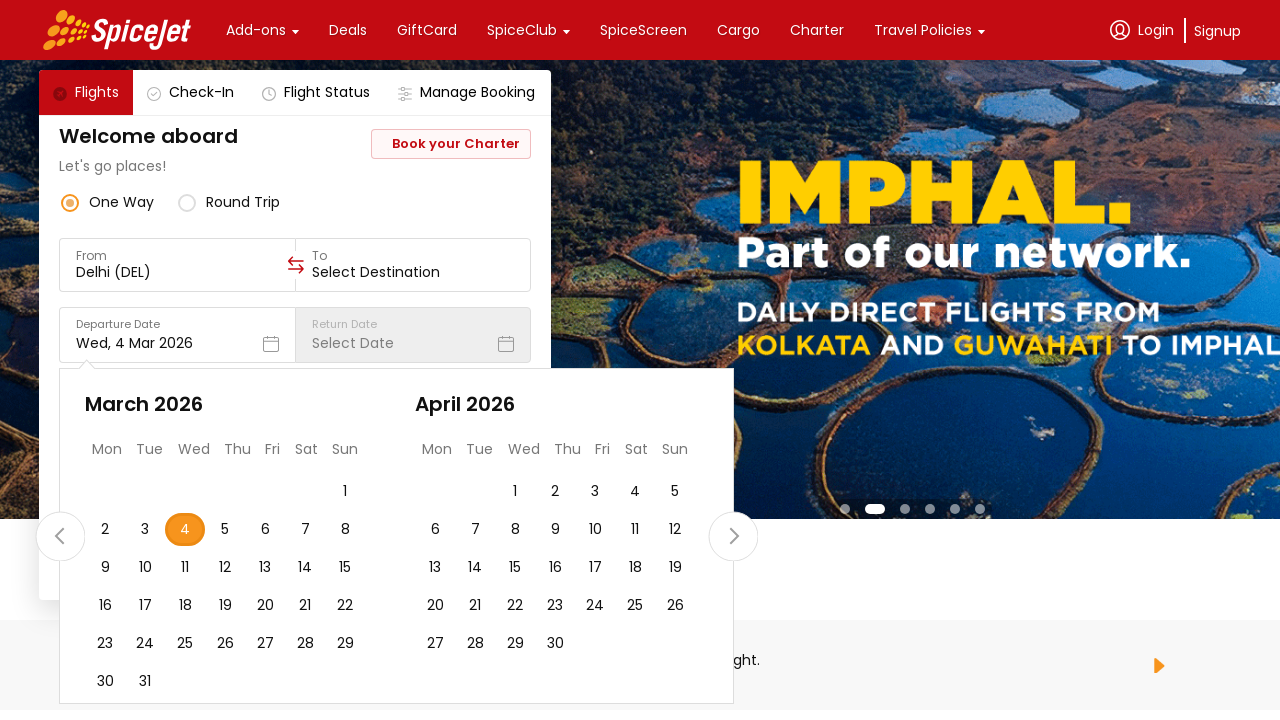